Tests the Argentine electoral registry lookup by selecting a province (Córdoba), election type, section, and table number, then submitting the form to view results.

Starting URL: https://www.padron.gob.ar/publica/

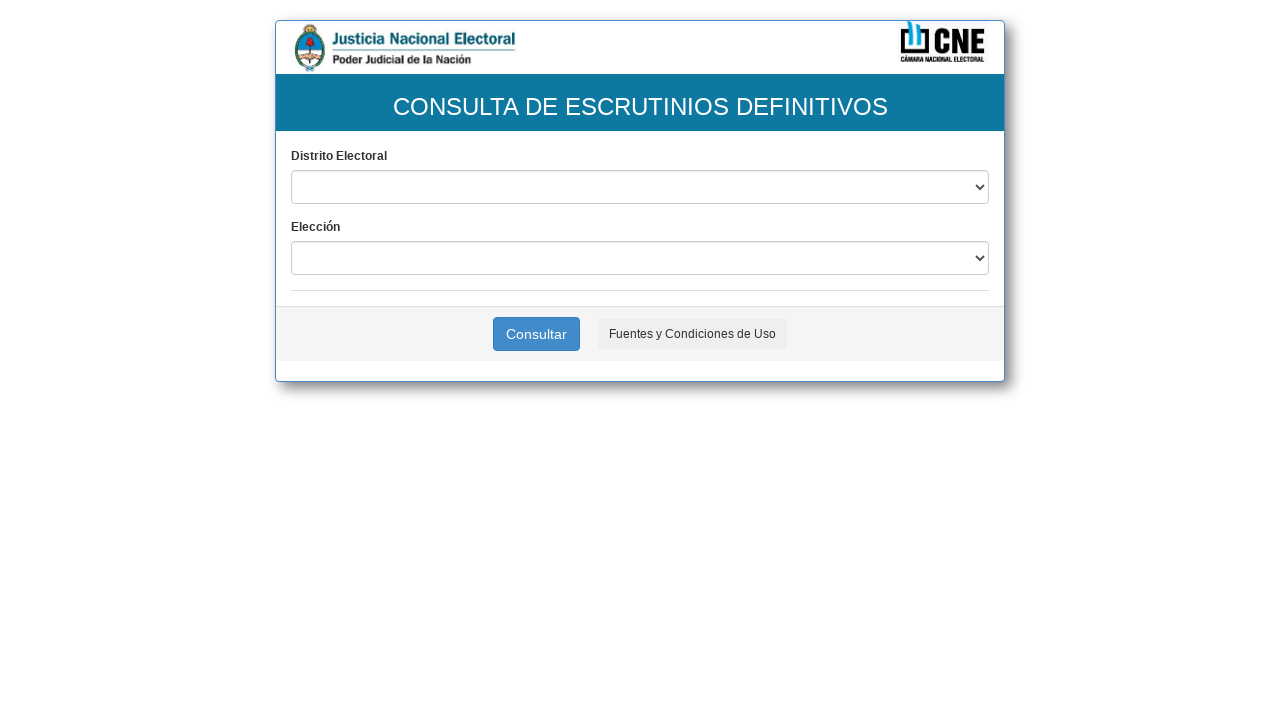

Selected province 'CORDOBA' from dropdown on #site
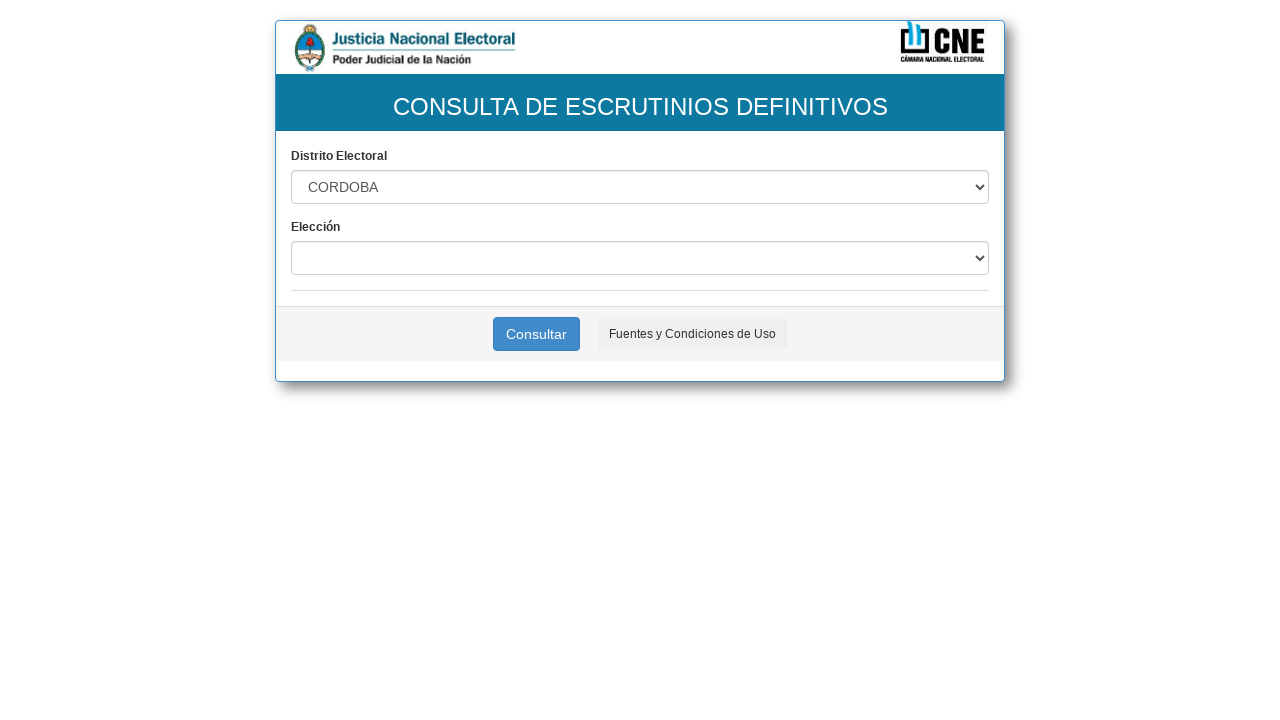

Waited for page to update after province selection
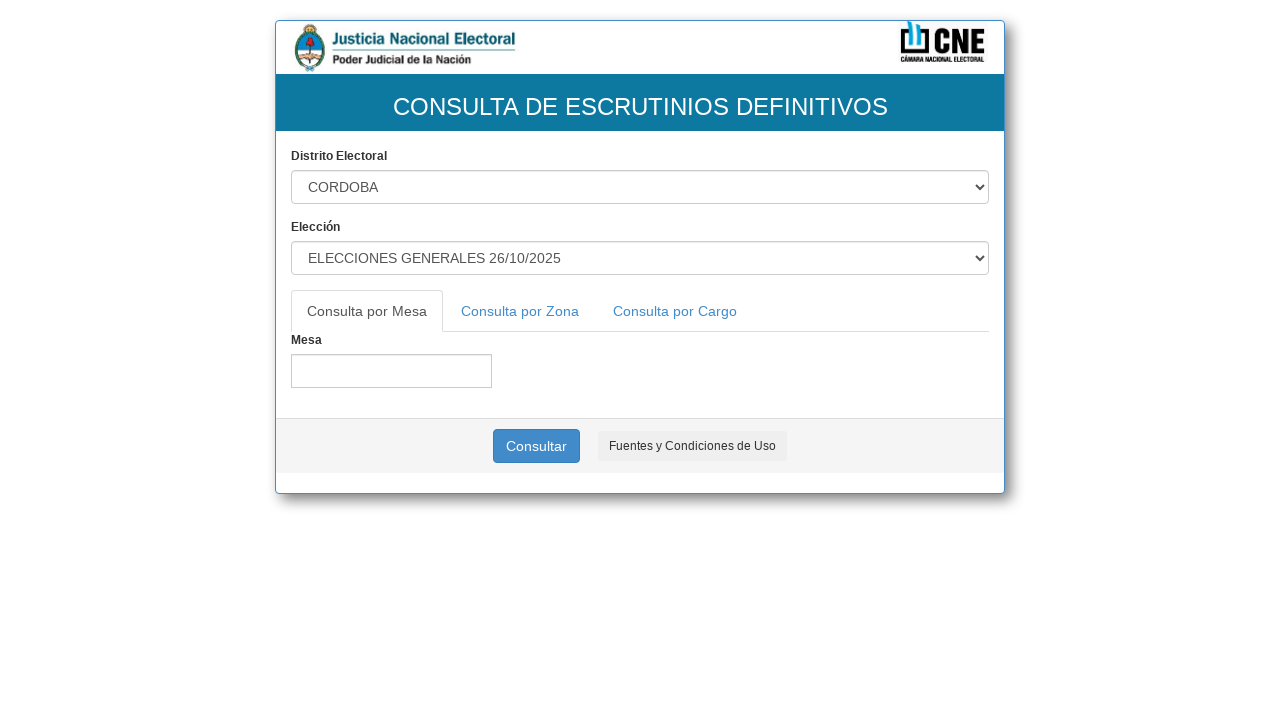

Selected election type with value '3' on #elec
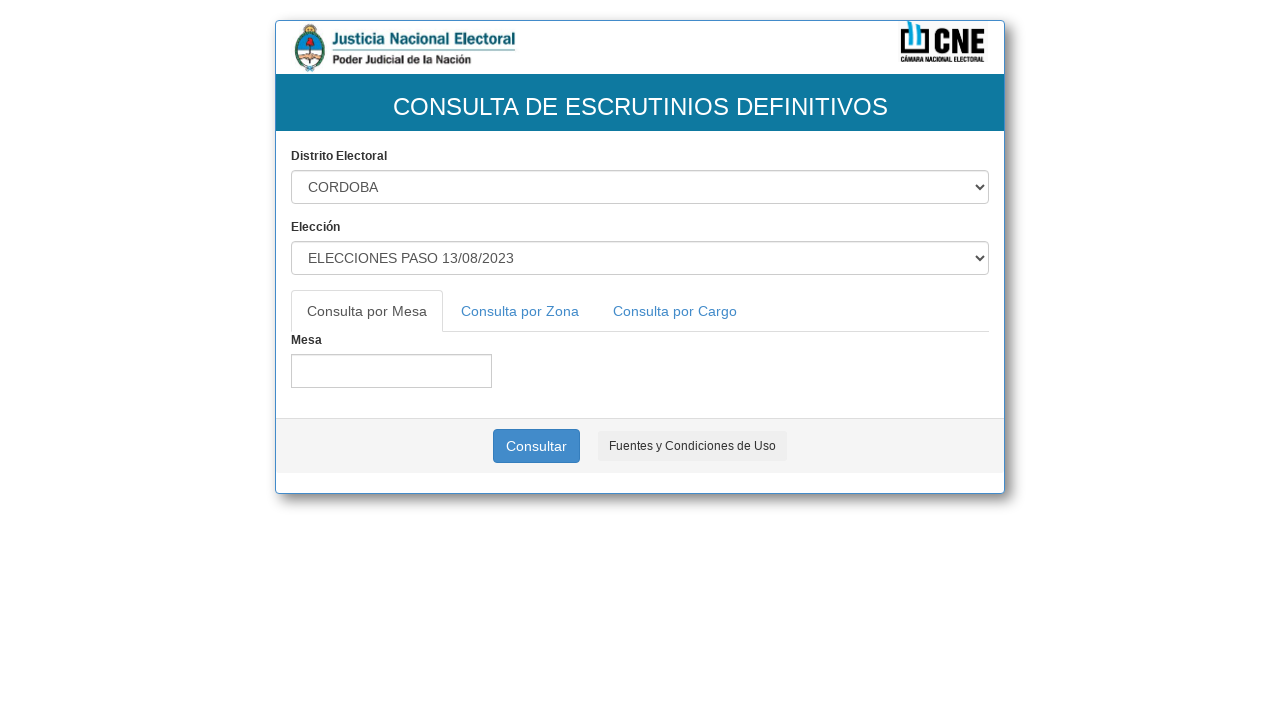

Waited for section dropdown to populate
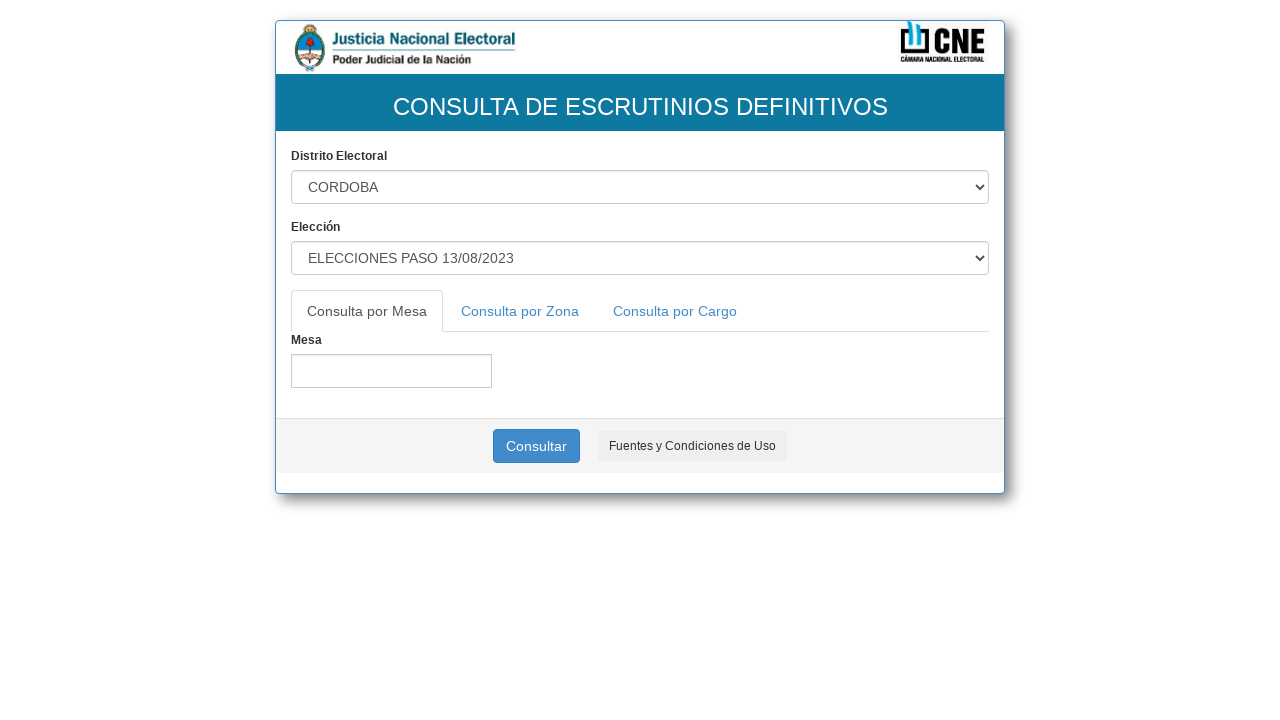

Section with value '00003' not available, skipped on #secm
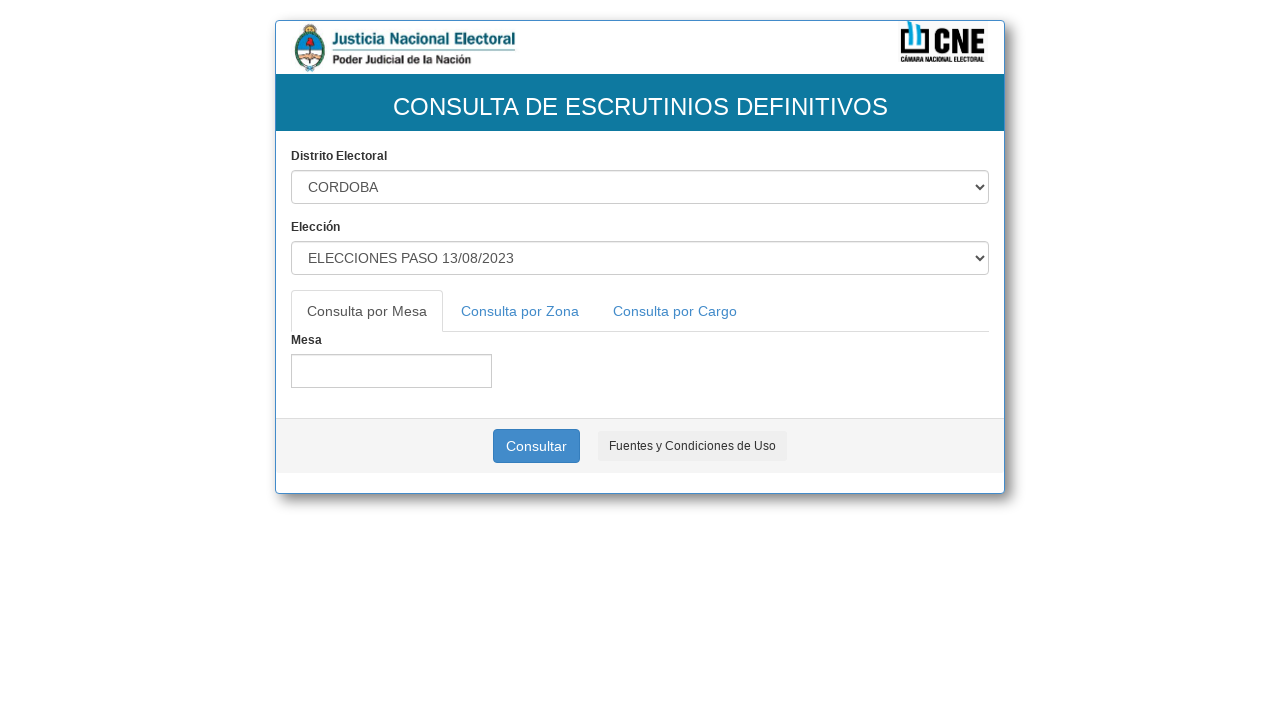

Waited for mesa (table) input field to be ready
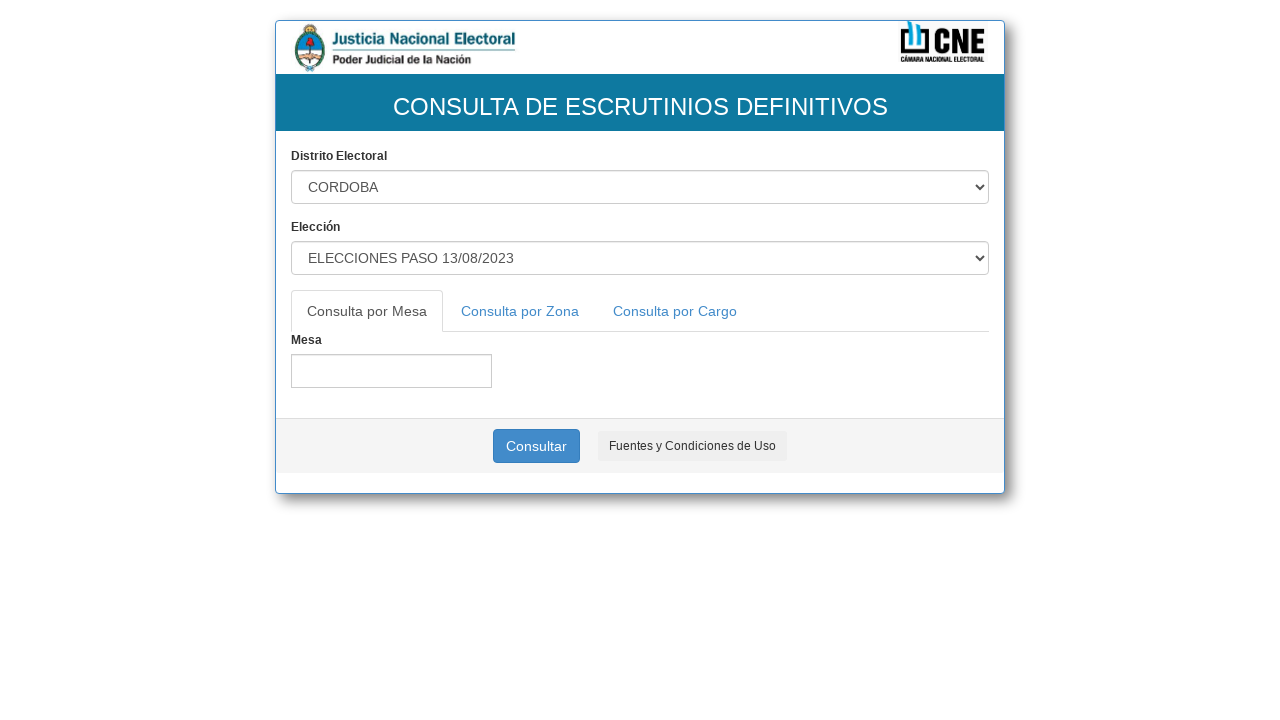

Filled mesa (table) number field with '1' on #mesa
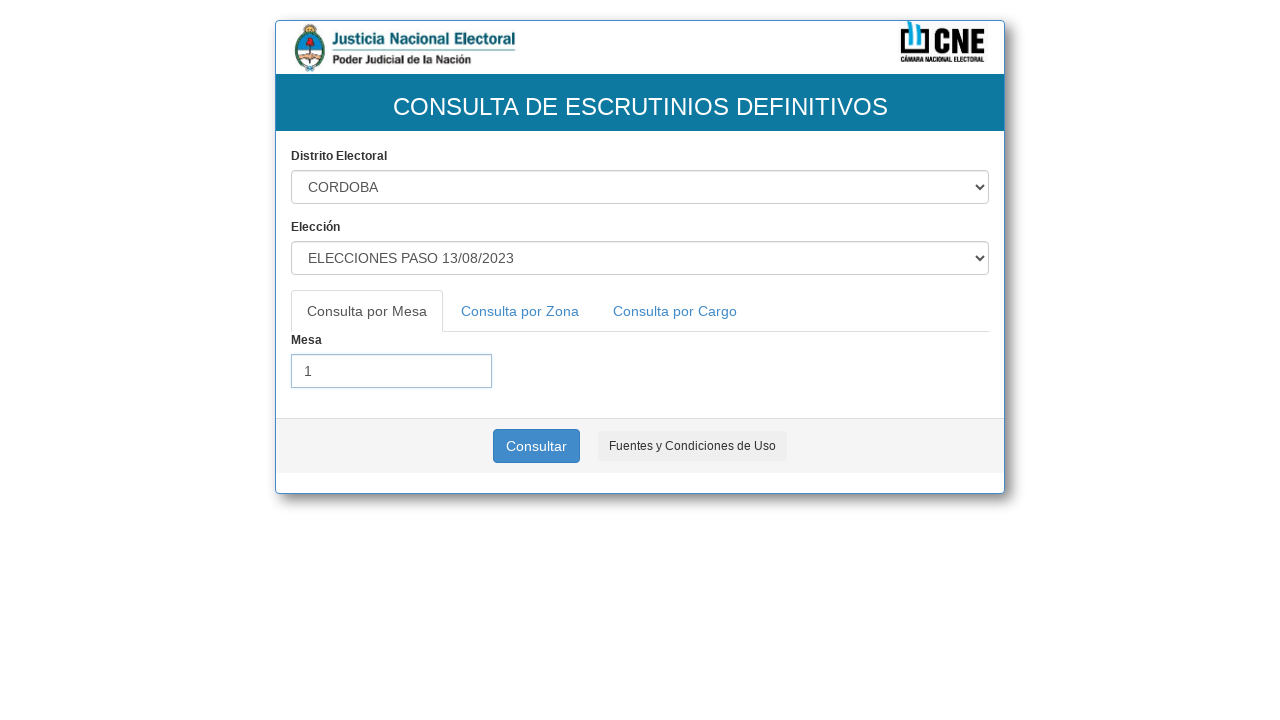

Clicked 'Ver' (View) button to submit form at (536, 446) on #btnVer
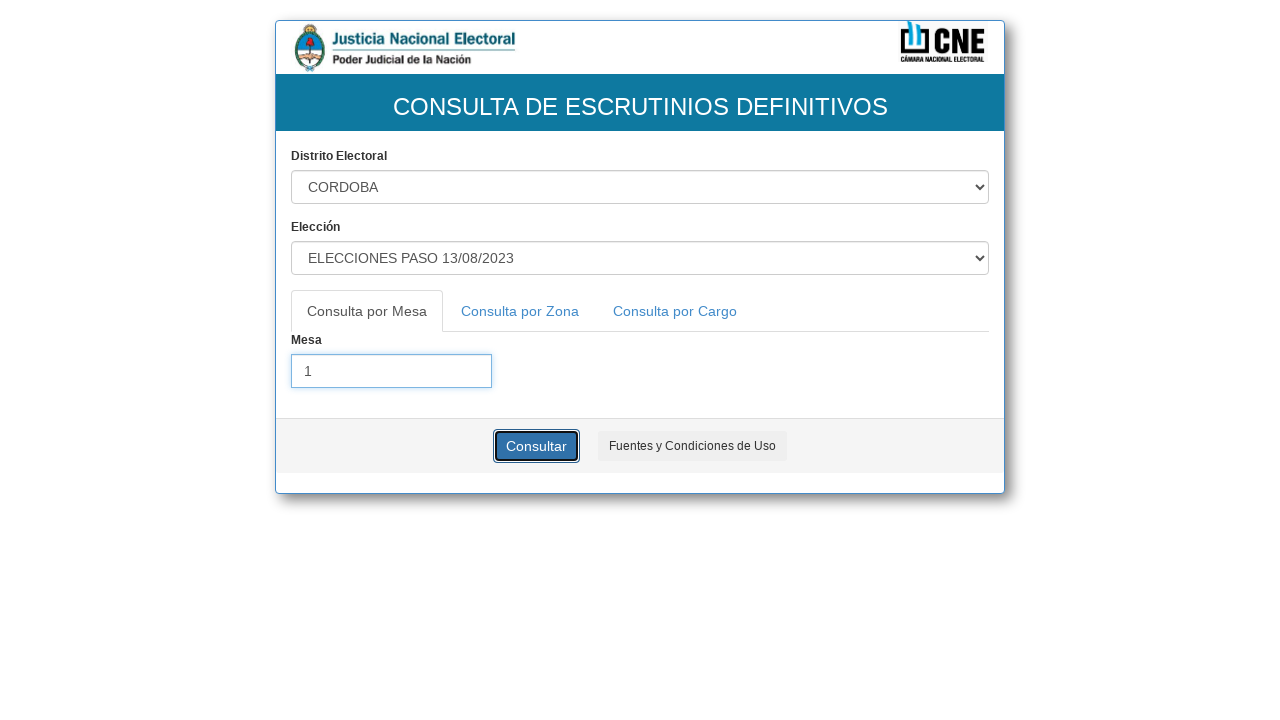

Results table loaded successfully
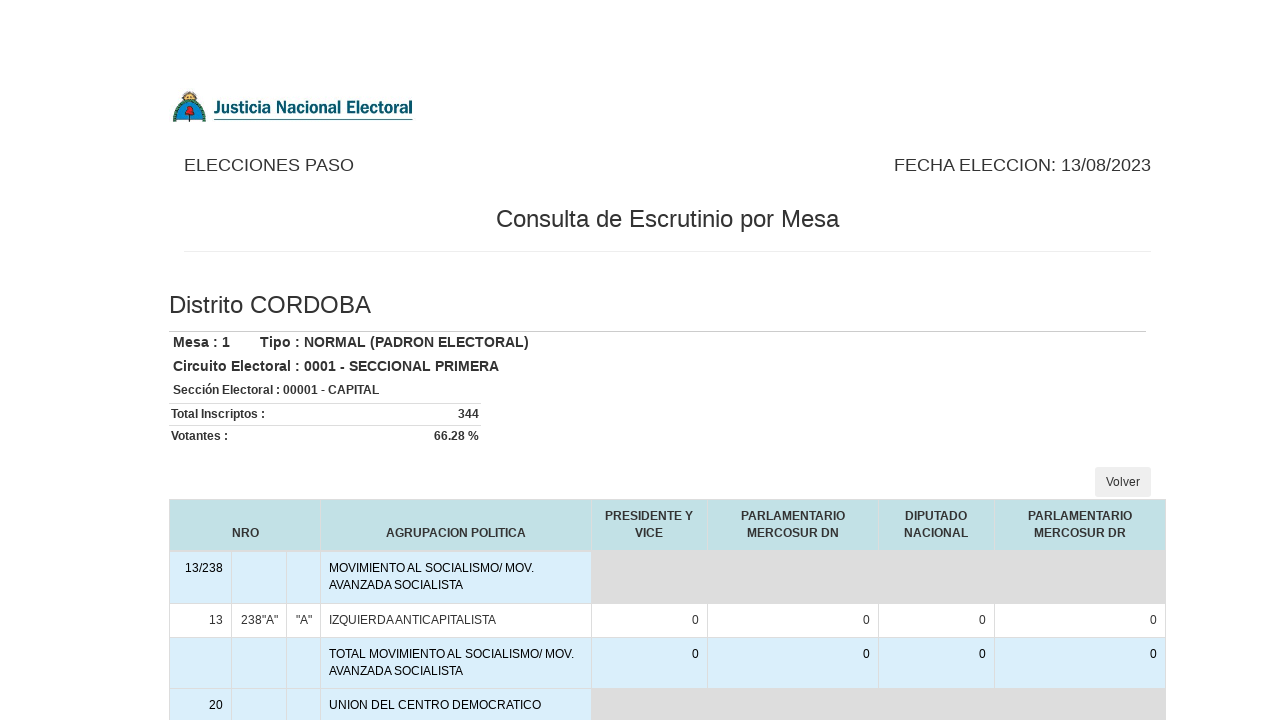

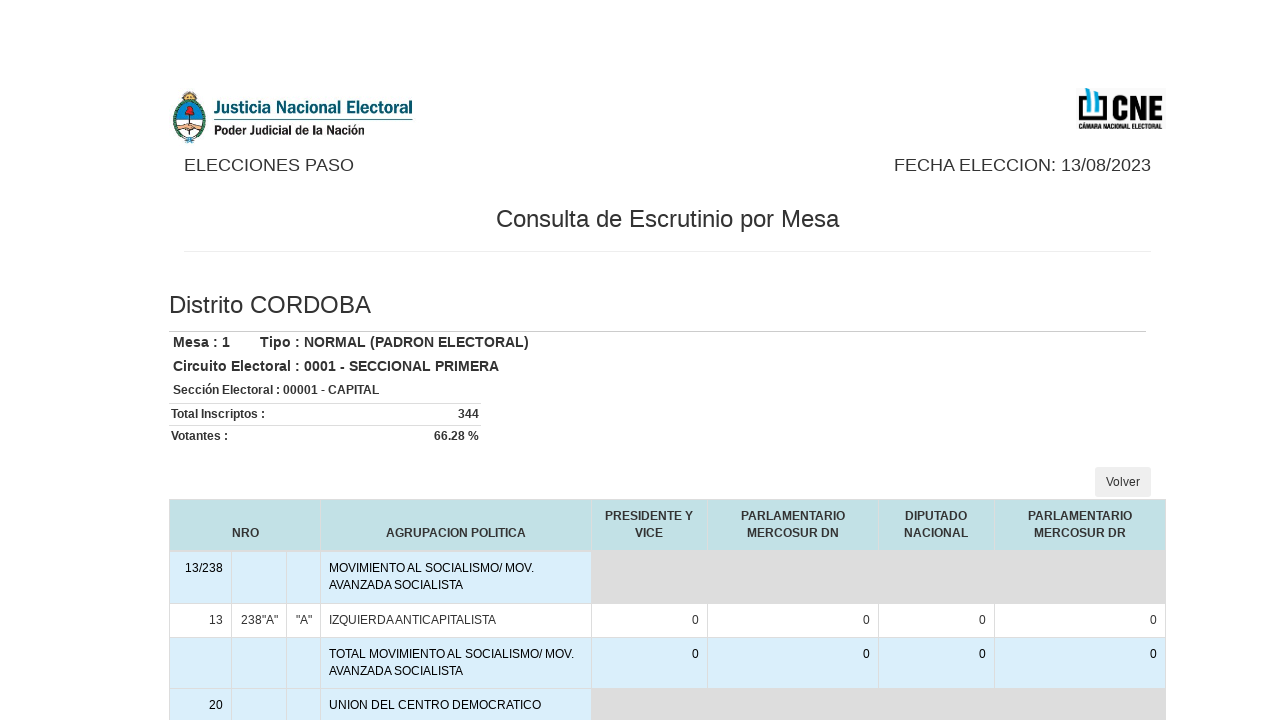